Tests login form error handling for a locked out user by submitting credentials and verifying the locked out error message is displayed

Starting URL: https://www.saucedemo.com

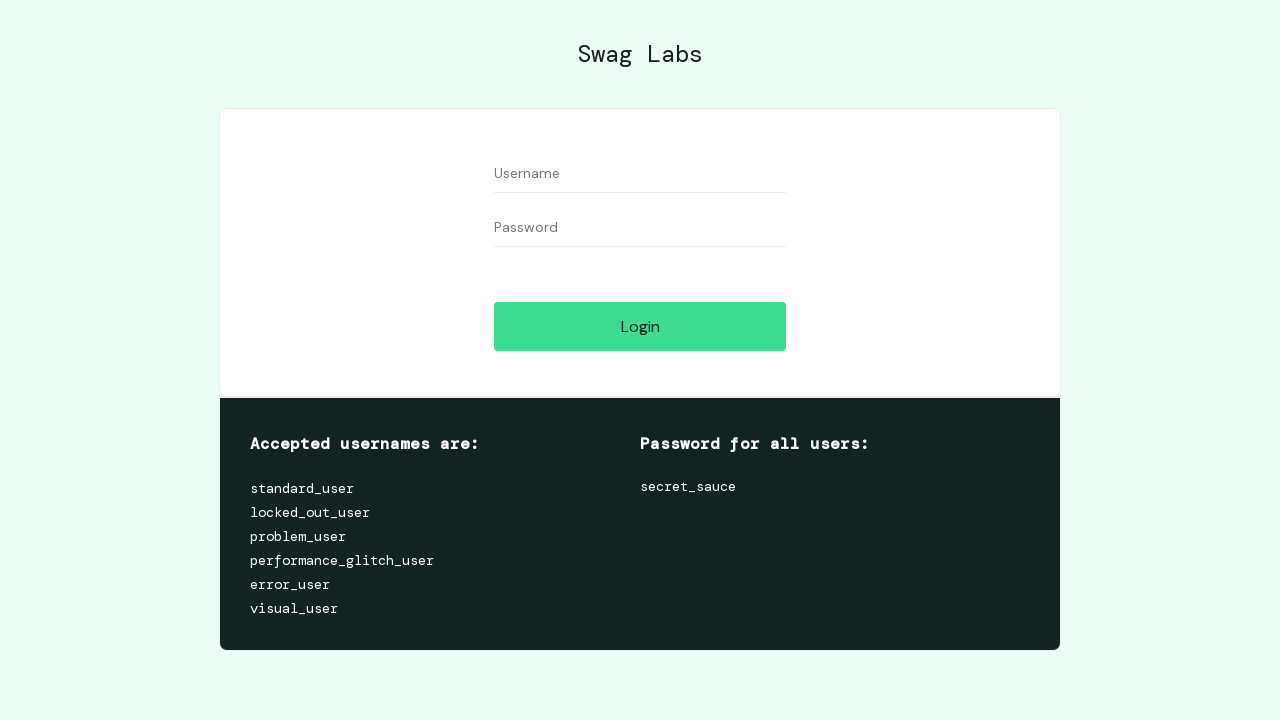

Filled username field with 'locked_out_user' on #user-name
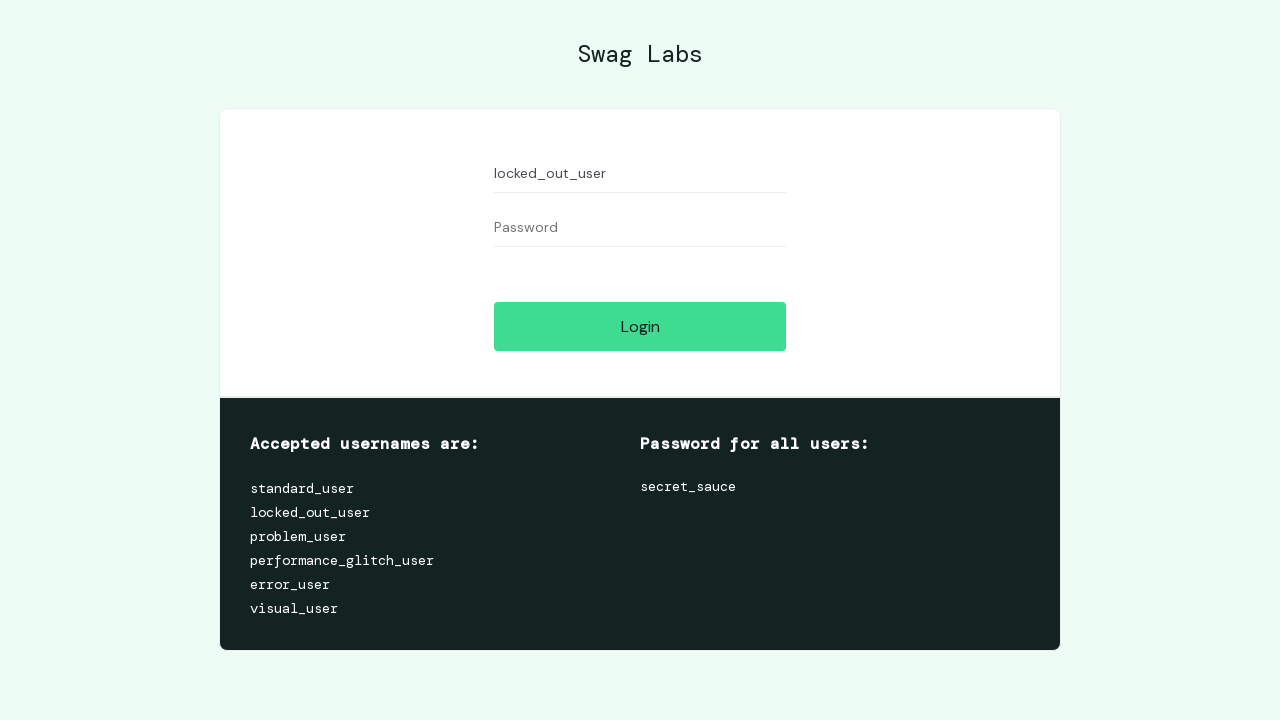

Filled password field with 'secret_sauce' on #password
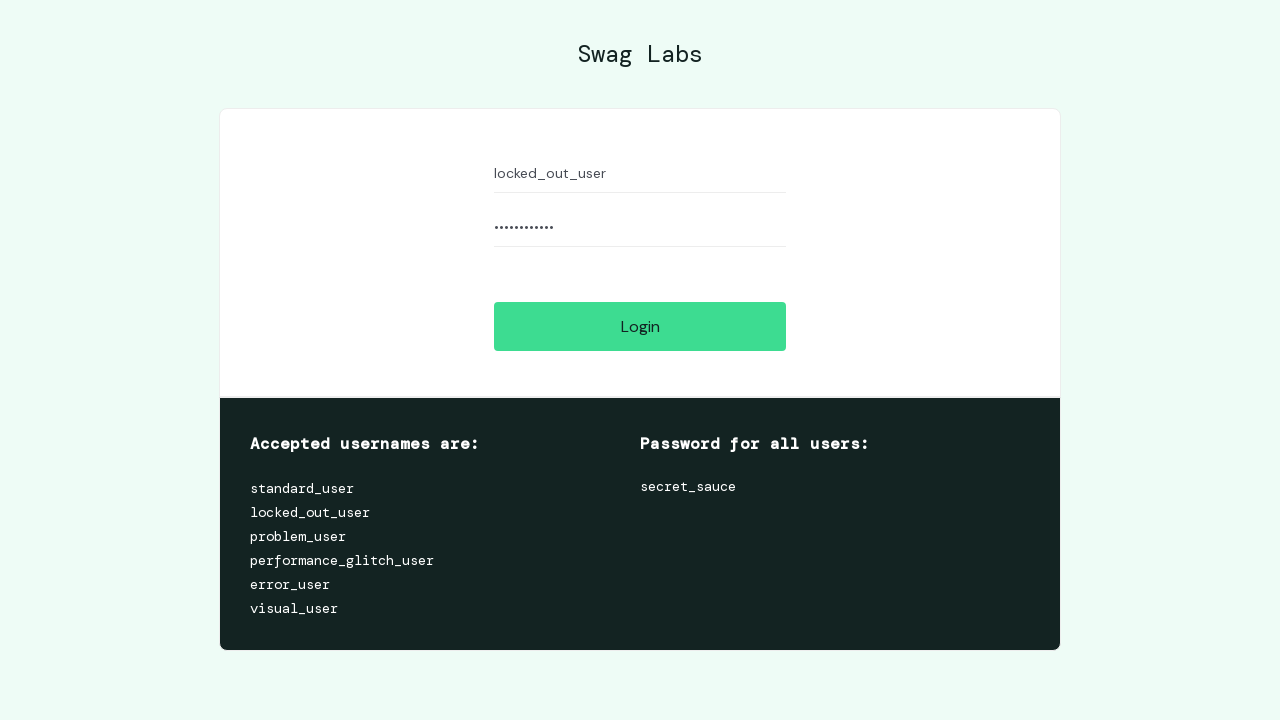

Clicked login button to submit credentials at (640, 326) on #login-button
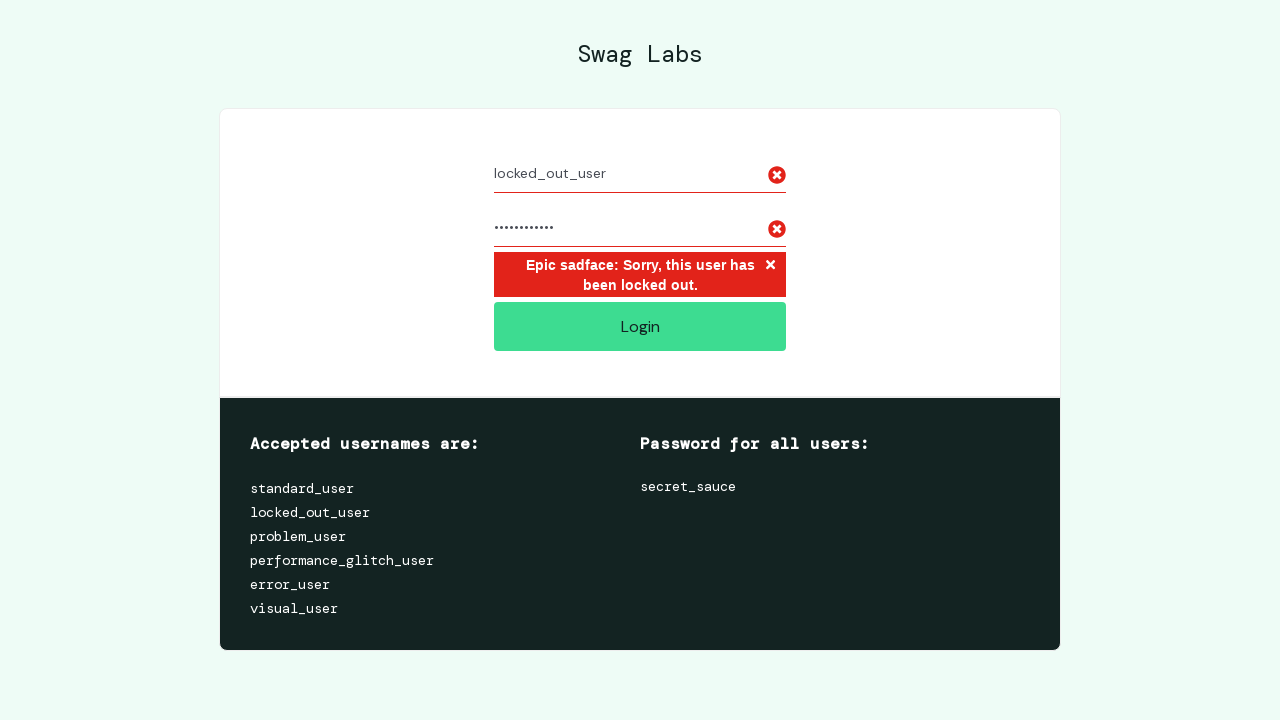

Locked out error message displayed
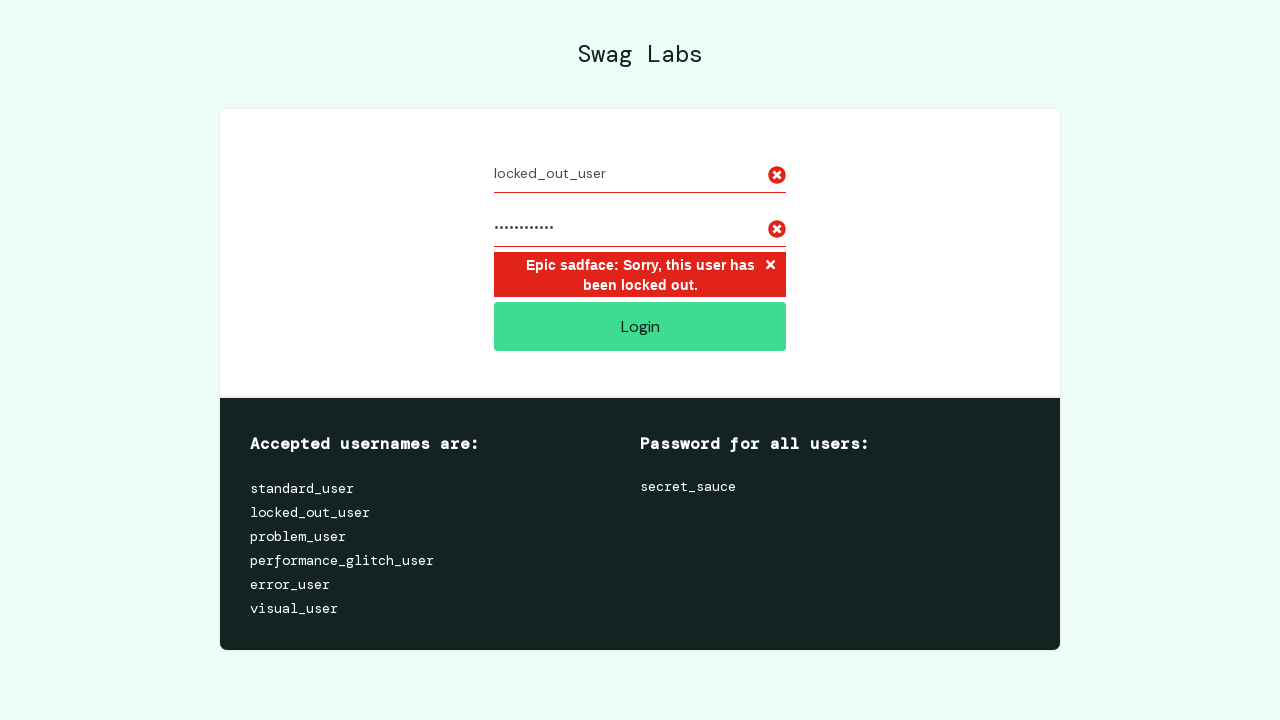

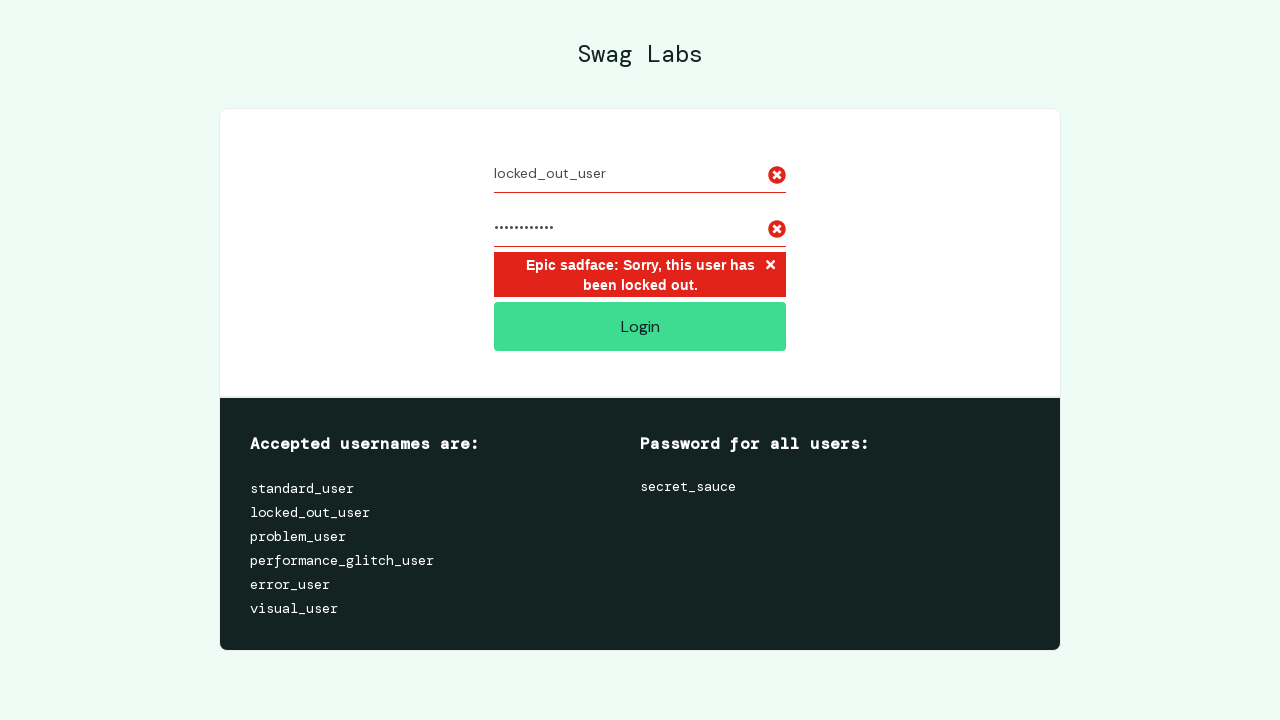